Tests that a tooltip is correctly positioned above the trigger element and centered horizontally when hovering.

Starting URL: https://osstep.github.io/action_hover

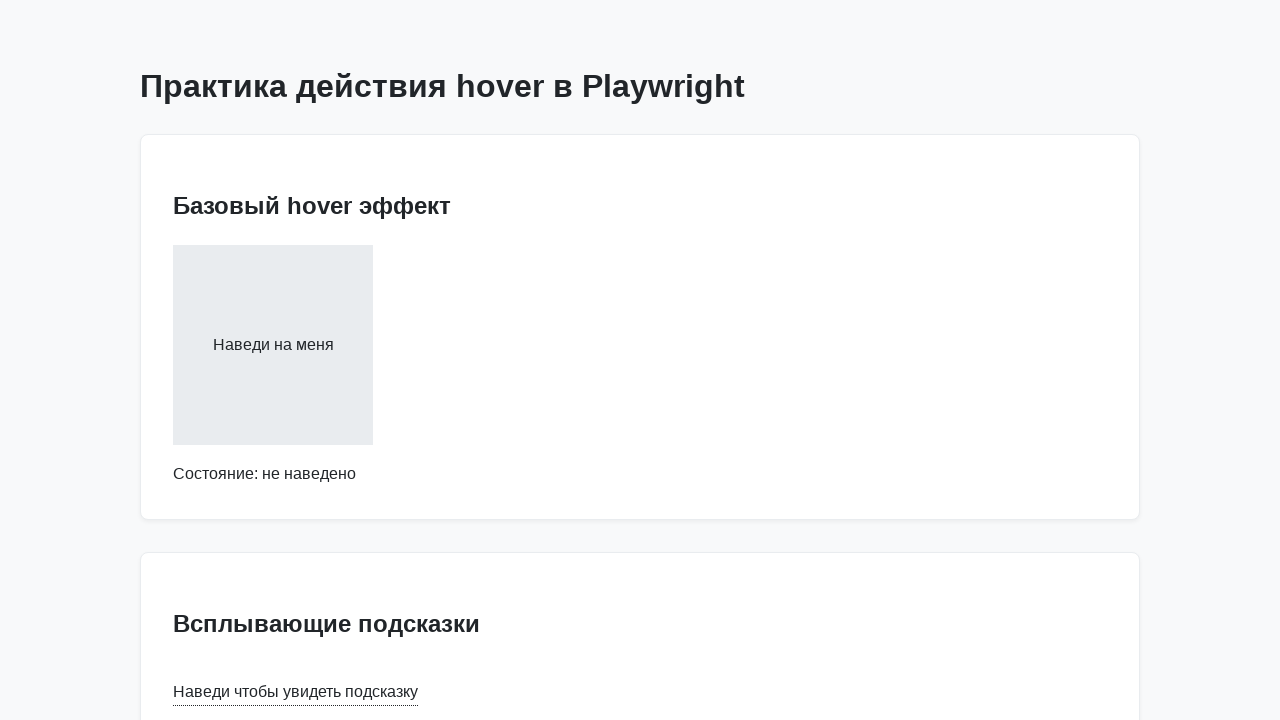

Located tooltip trigger element with text 'Наведи чтобы увидеть подсказку'
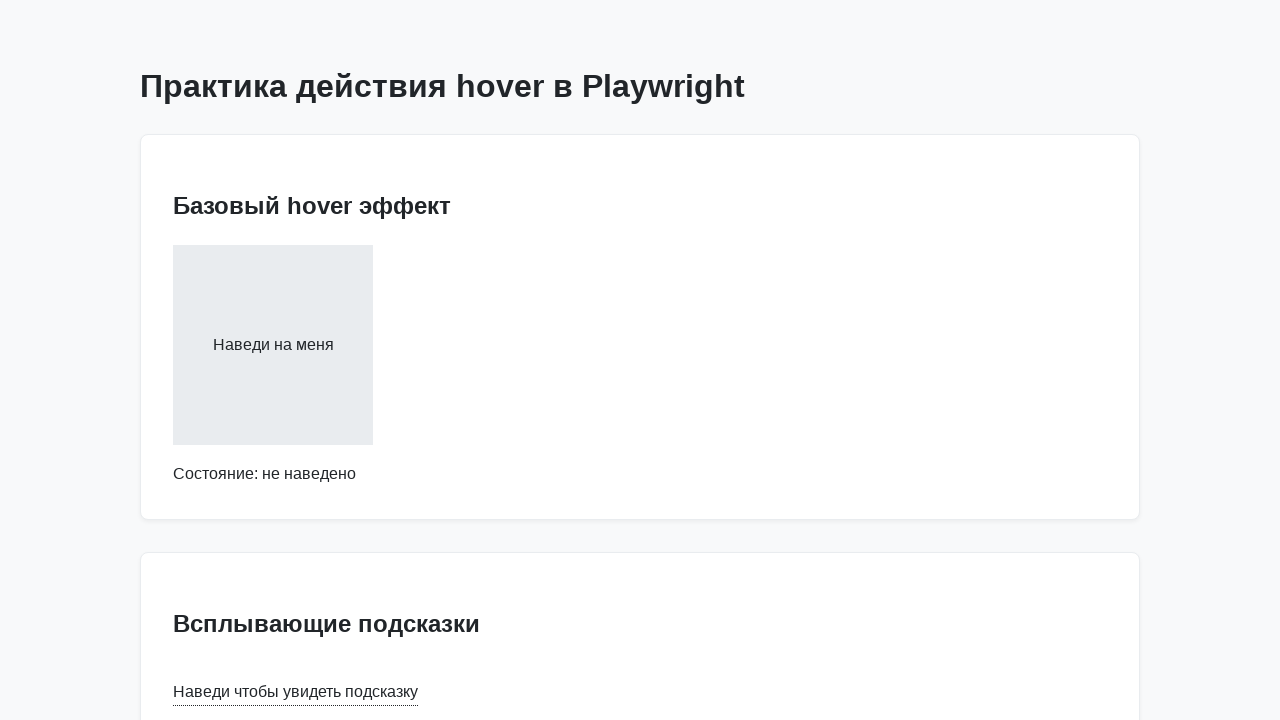

Located tooltip element with text 'Это текст подсказки'
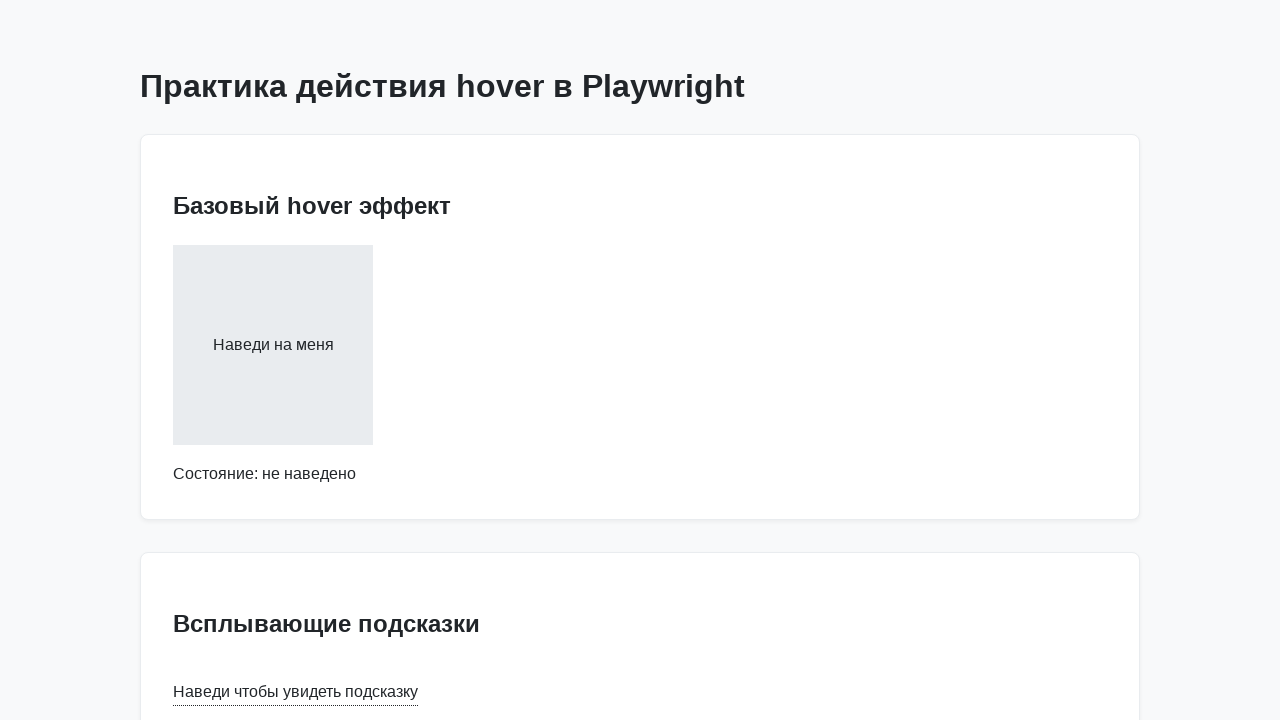

Retrieved bounding box of tooltip trigger element
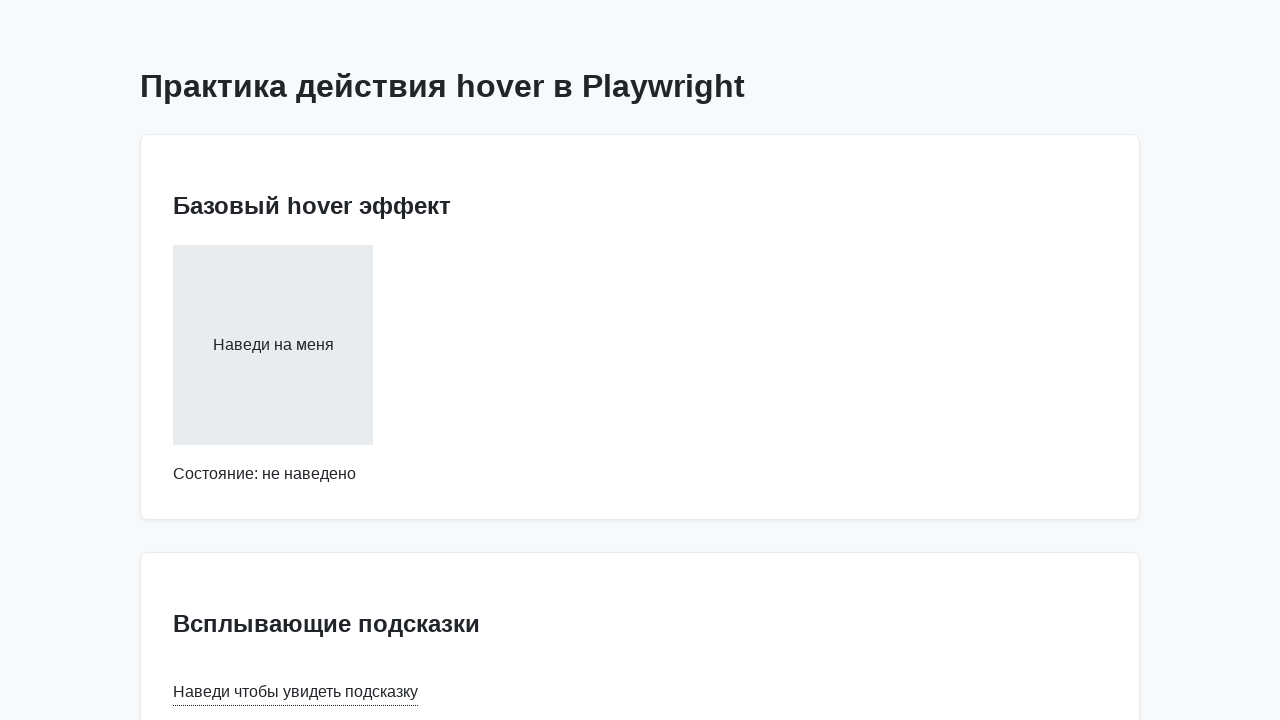

Hovered over tooltip trigger element at (296, 692) on internal:text="\u041d\u0430\u0432\u0435\u0434\u0438 \u0447\u0442\u043e\u0431\u04
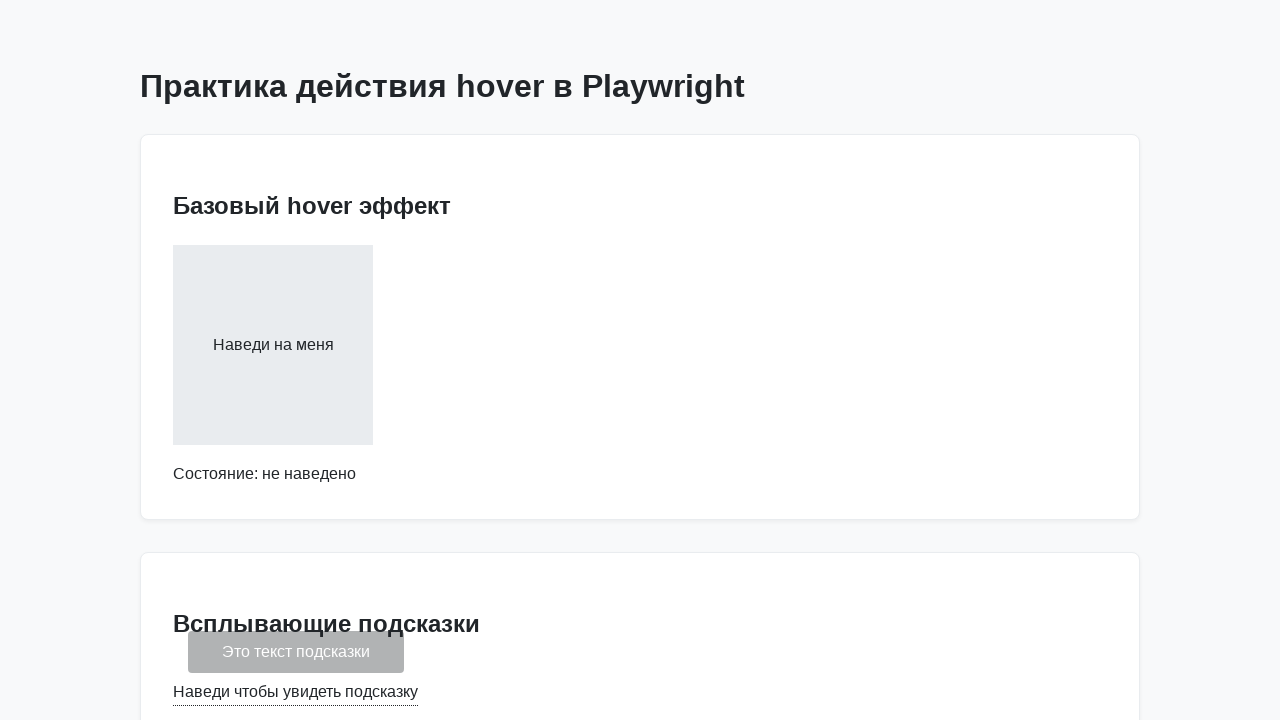

Retrieved bounding box of tooltip element
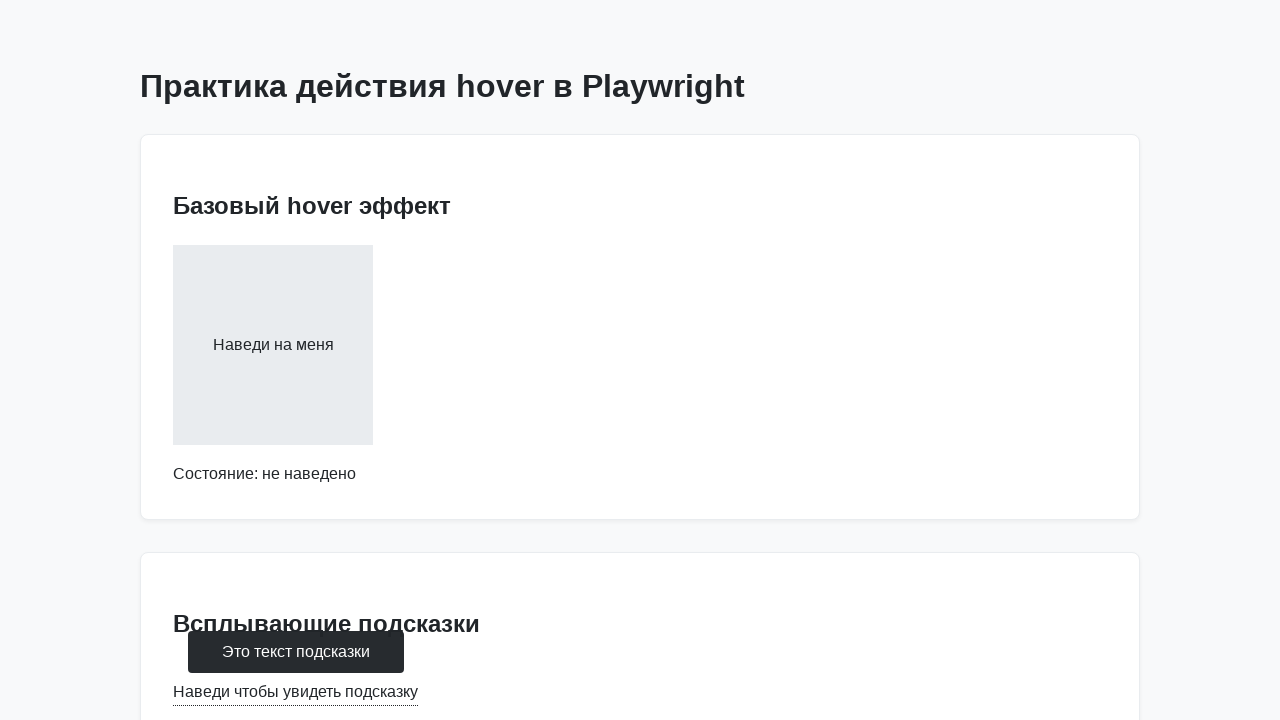

Verified tooltip is positioned above the trigger element
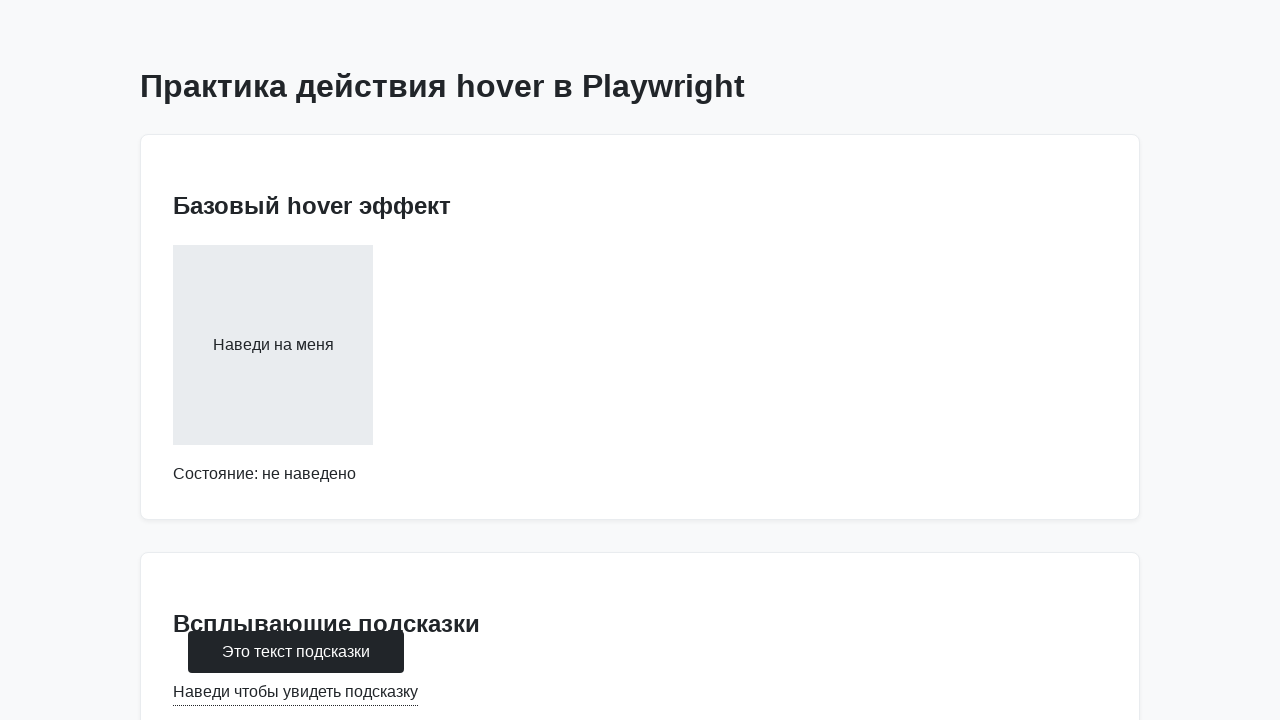

Verified tooltip is horizontally centered relative to trigger element
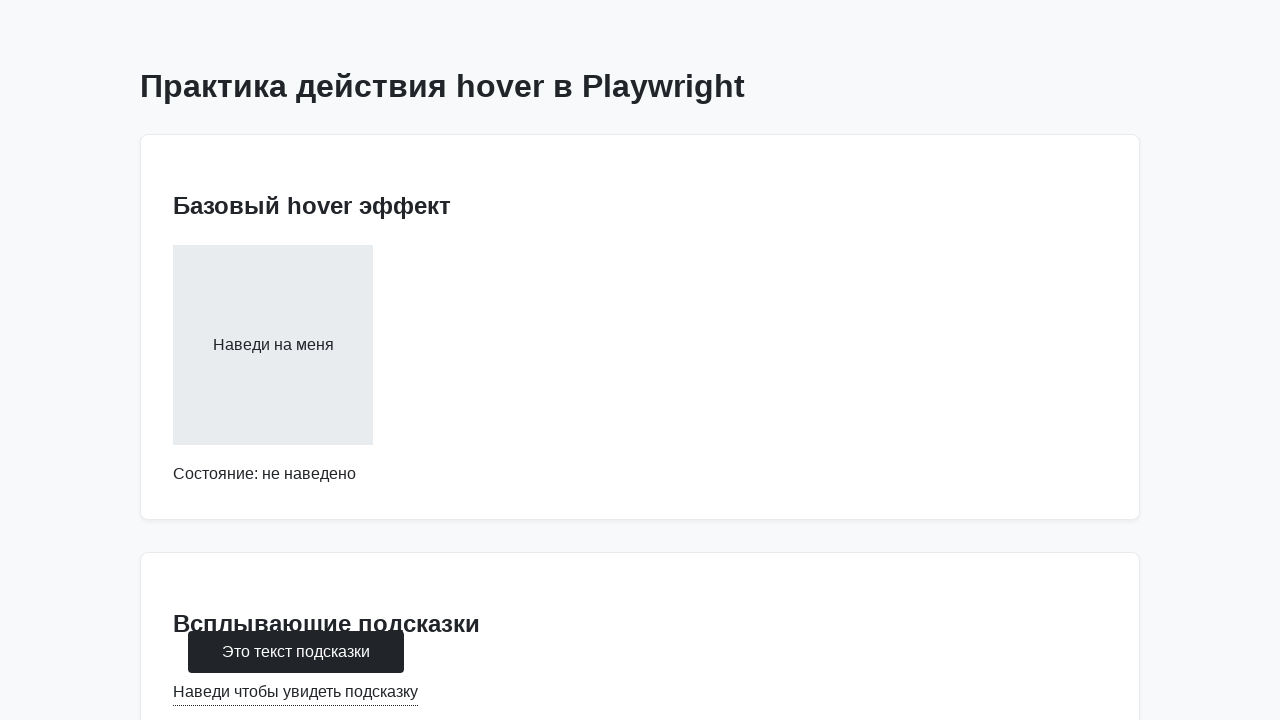

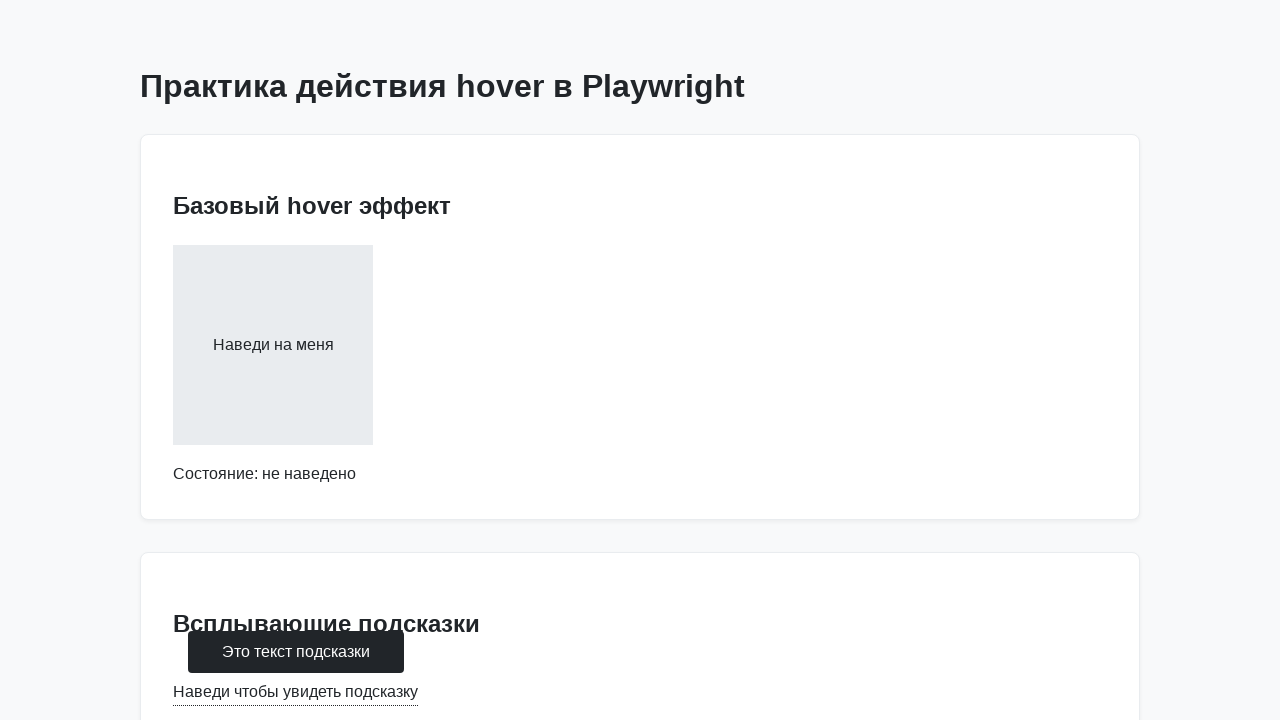